Tests a workshop form by entering a task name, clicking a show details button, and adding a comment, then verifies the saved data is displayed correctly.

Starting URL: https://suvroc.github.io/selenium-mail-course/02/workshop.html

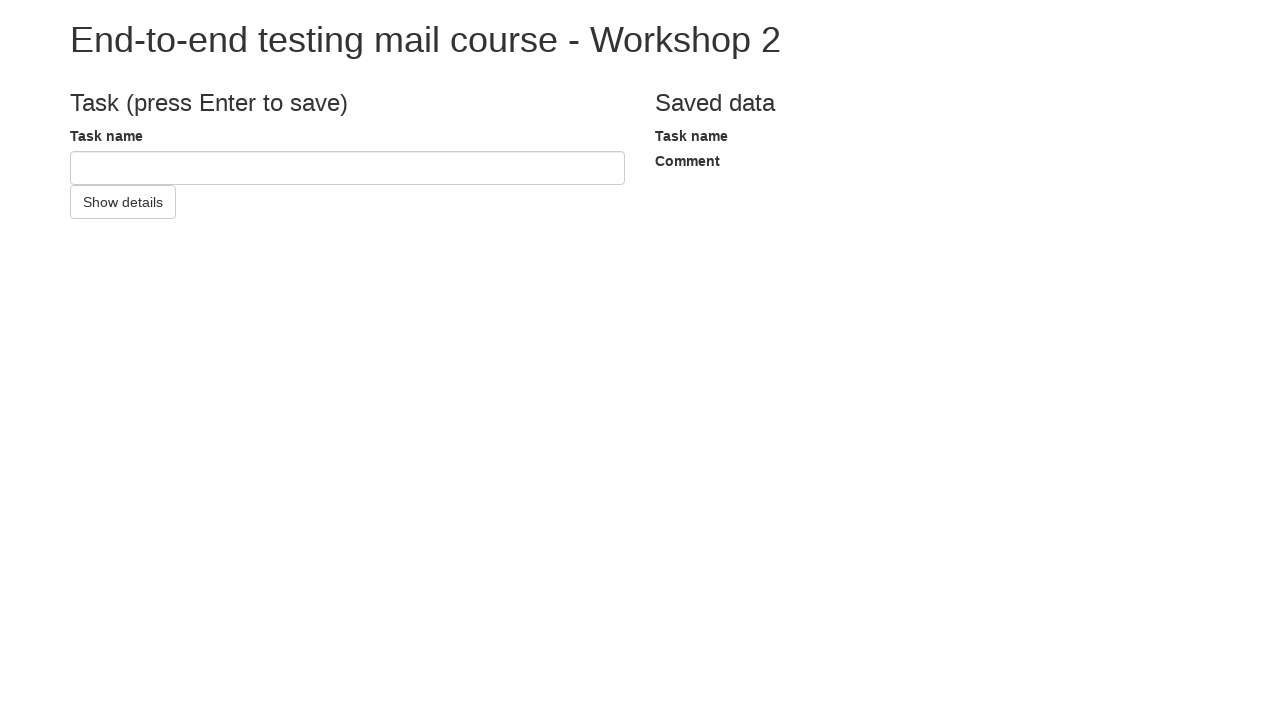

Filled task name input with 'Test name' on #taskNameInput
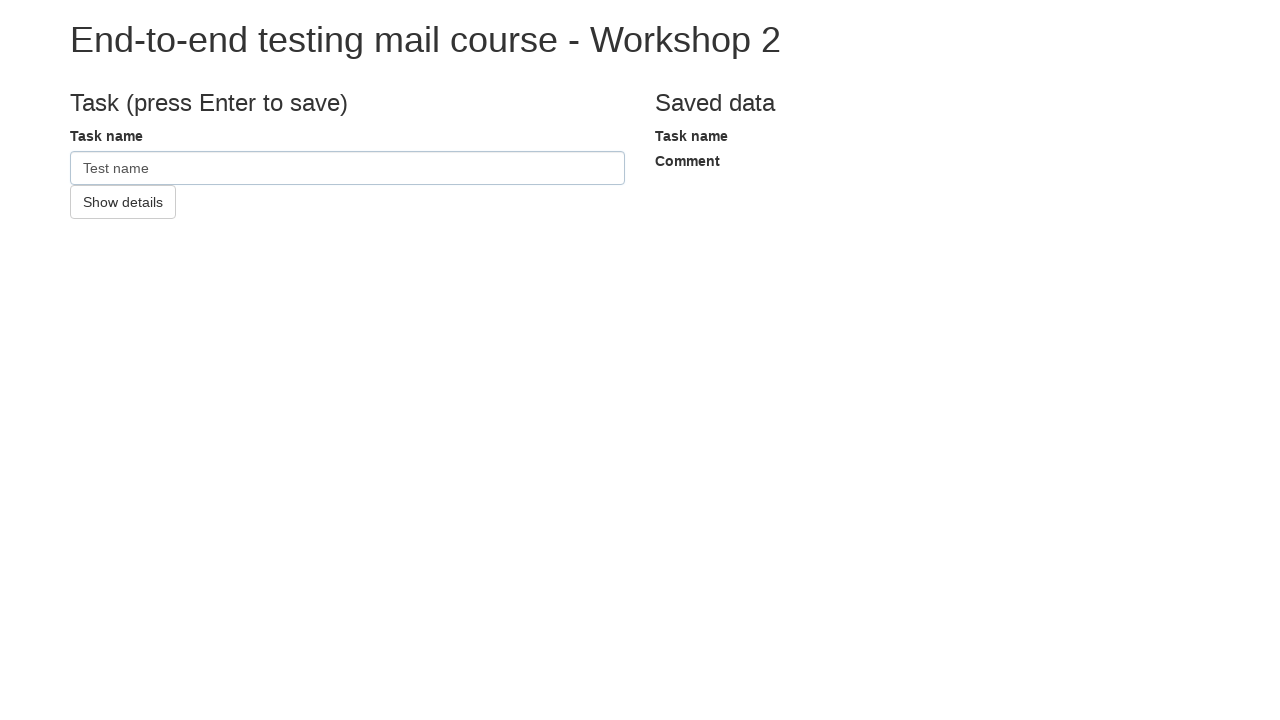

Pressed Enter to submit task name on #taskNameInput
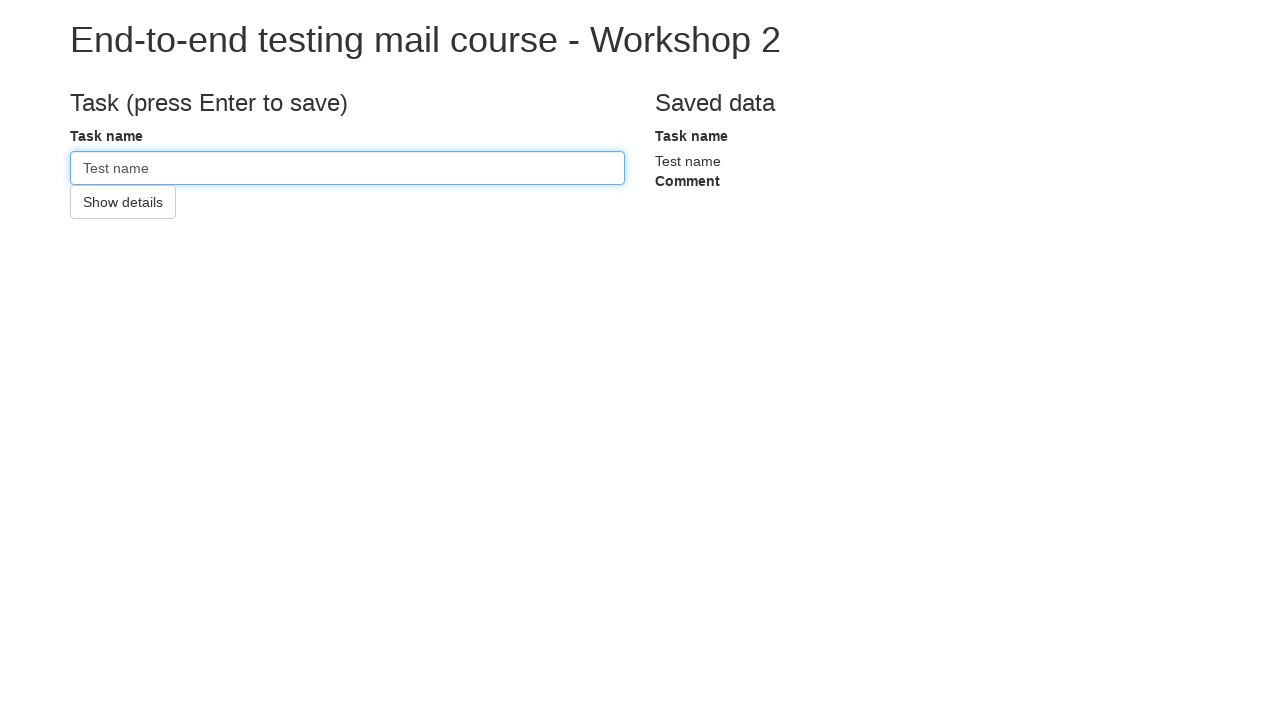

Clicked show details button at (123, 202) on #showDetailsButton
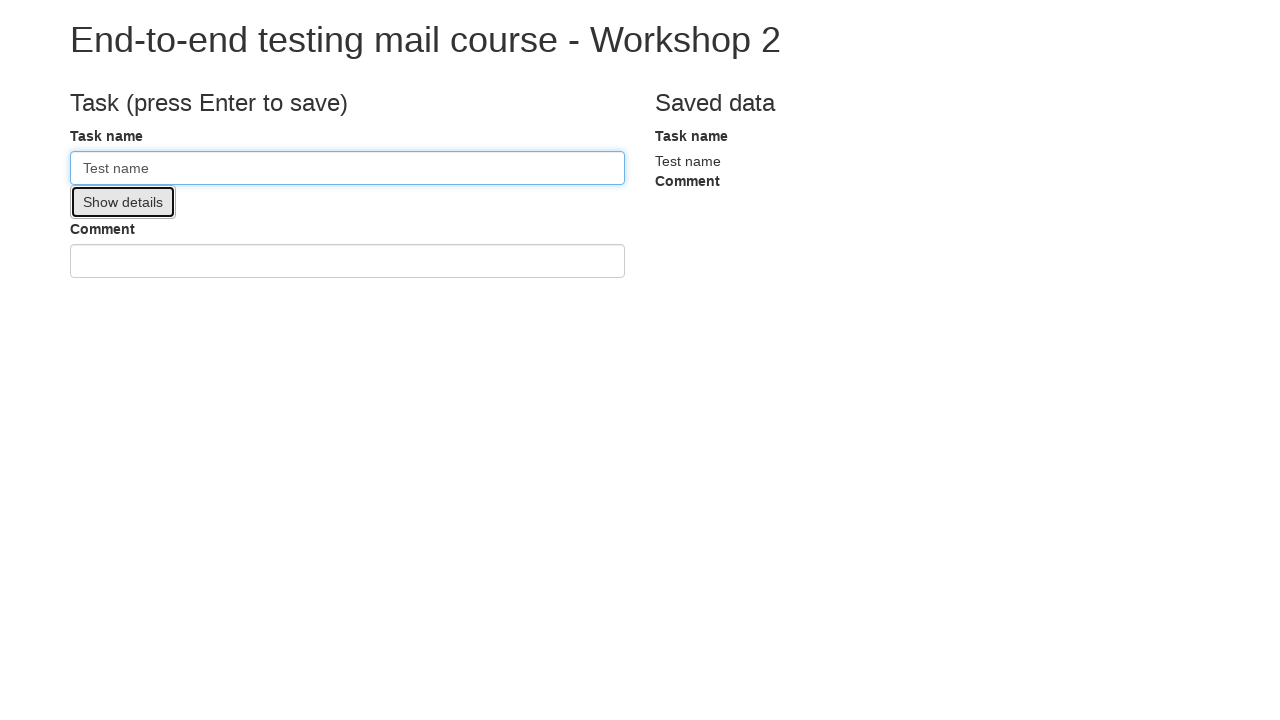

Filled comment input with 'Test comment' on #commentInput
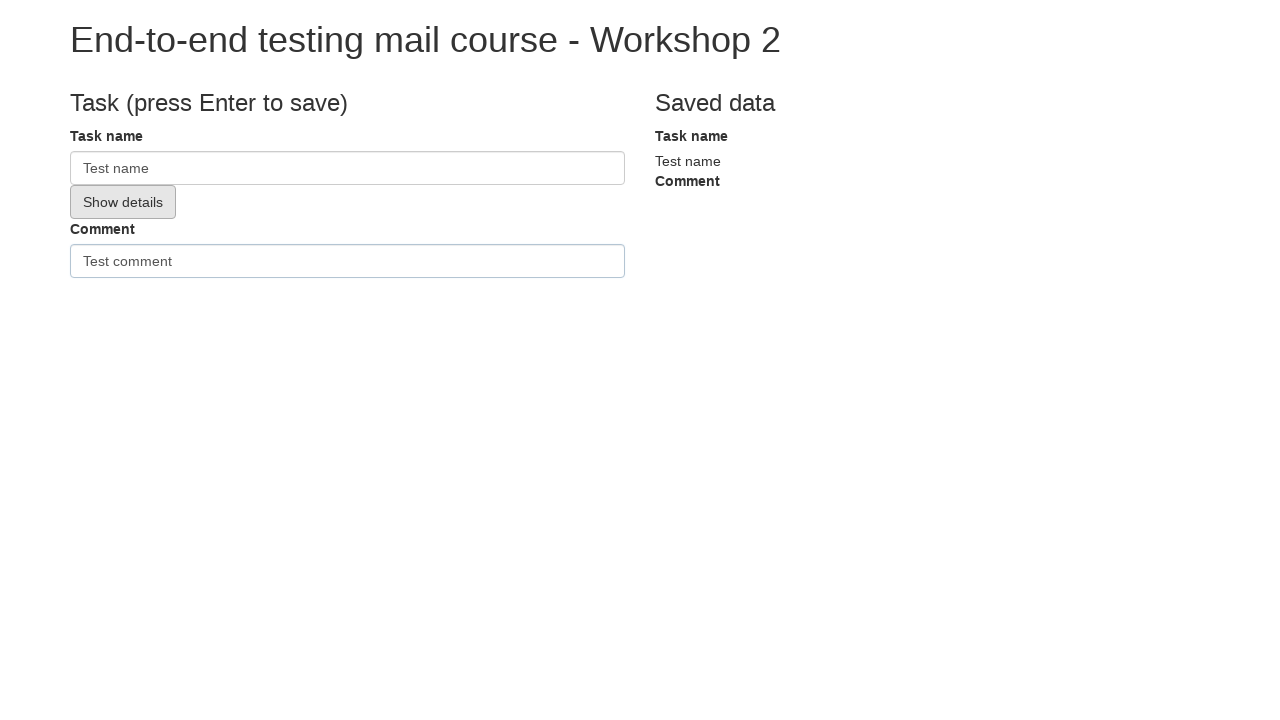

Pressed Enter to submit comment on #commentInput
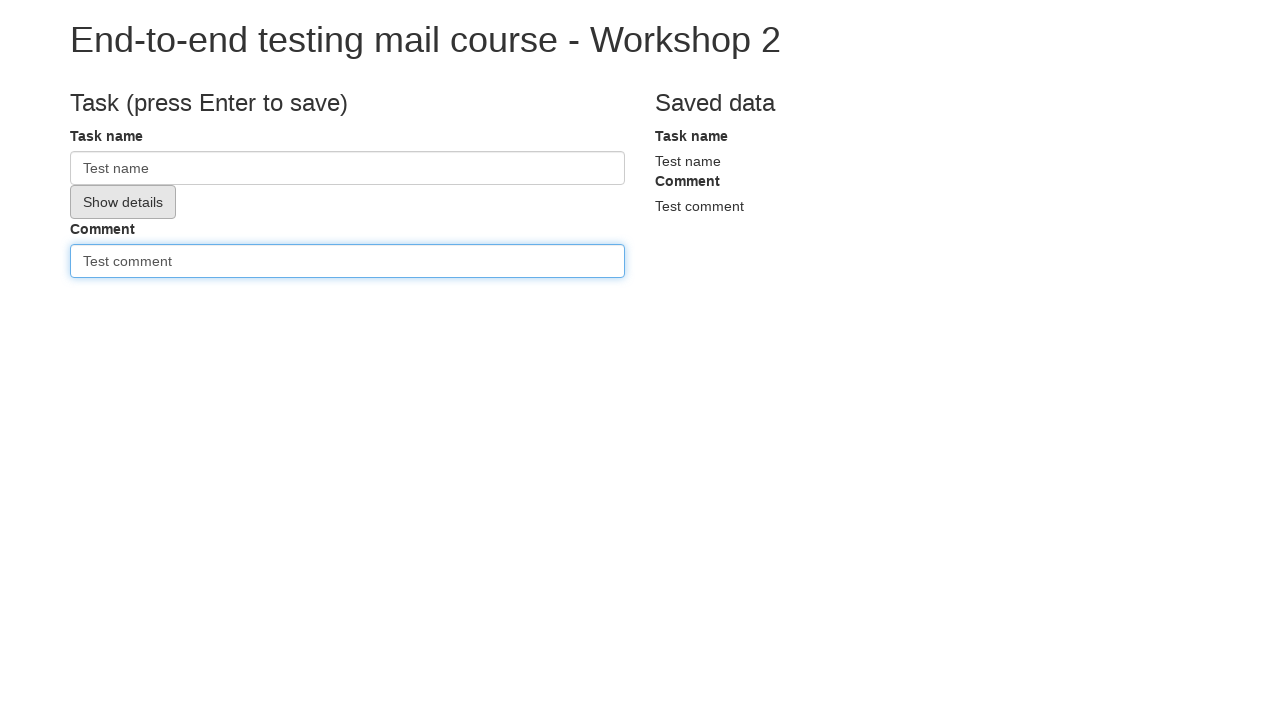

Saved task name element loaded
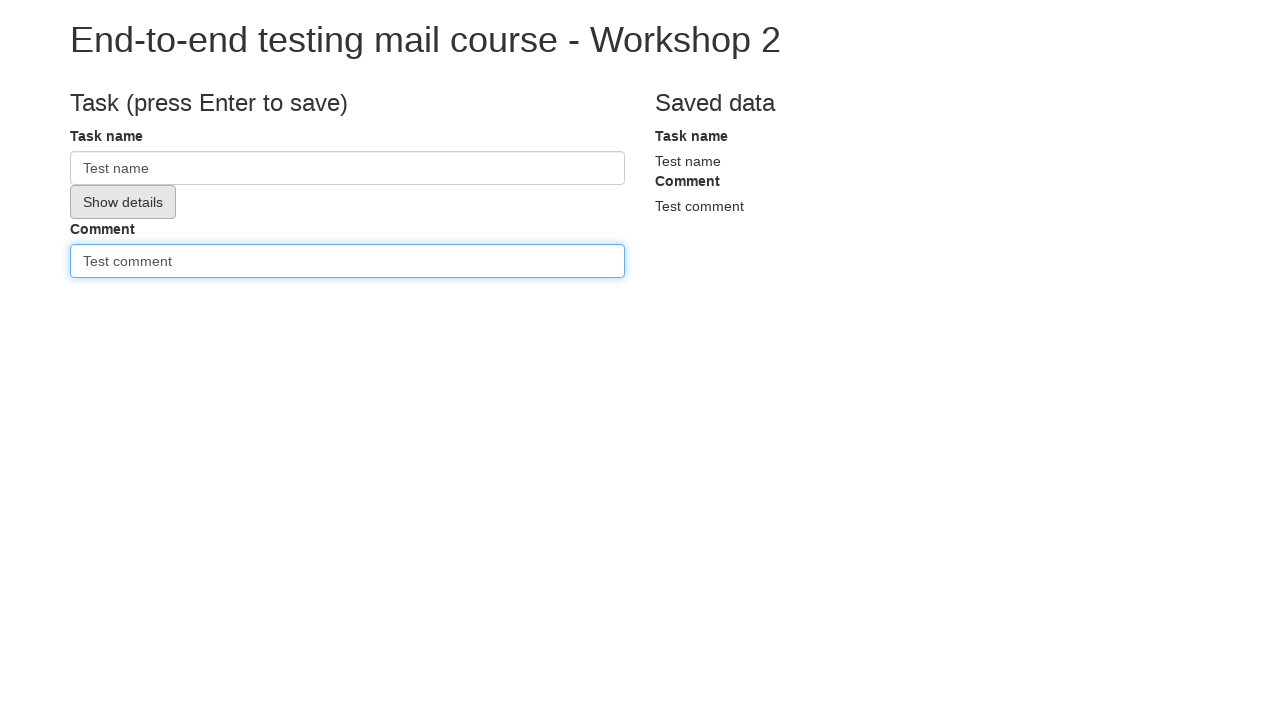

Saved comment element loaded
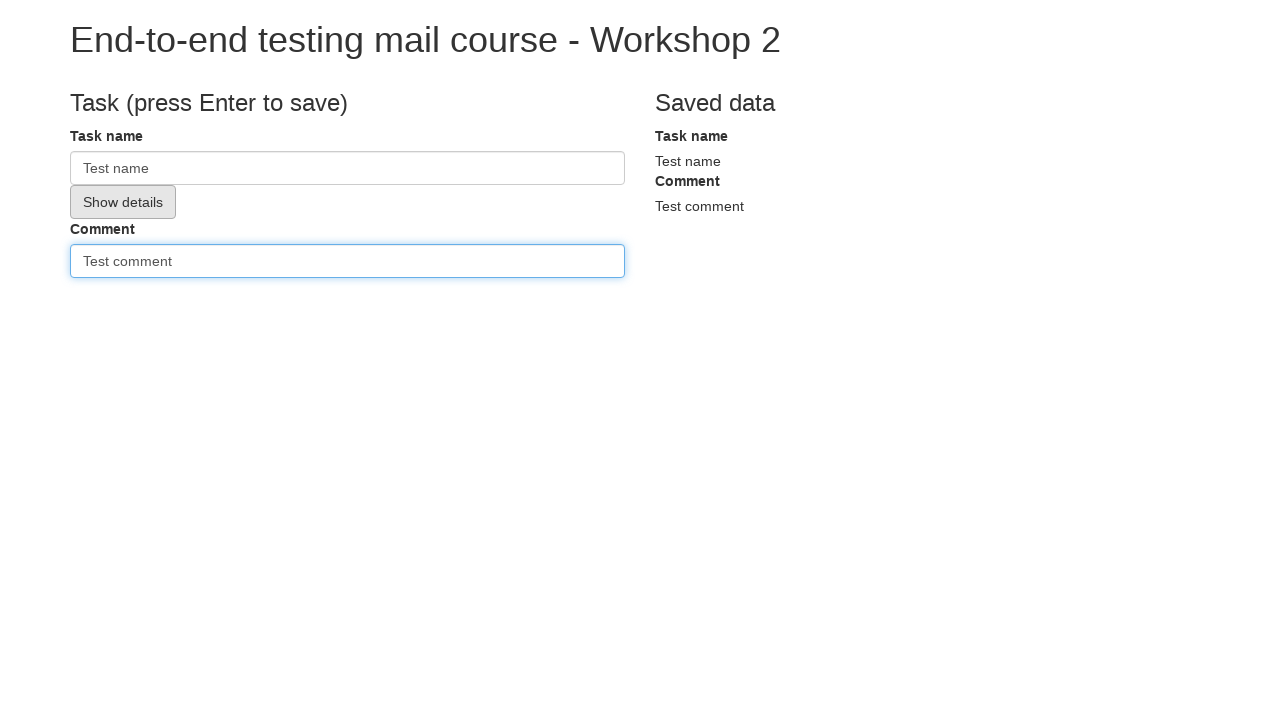

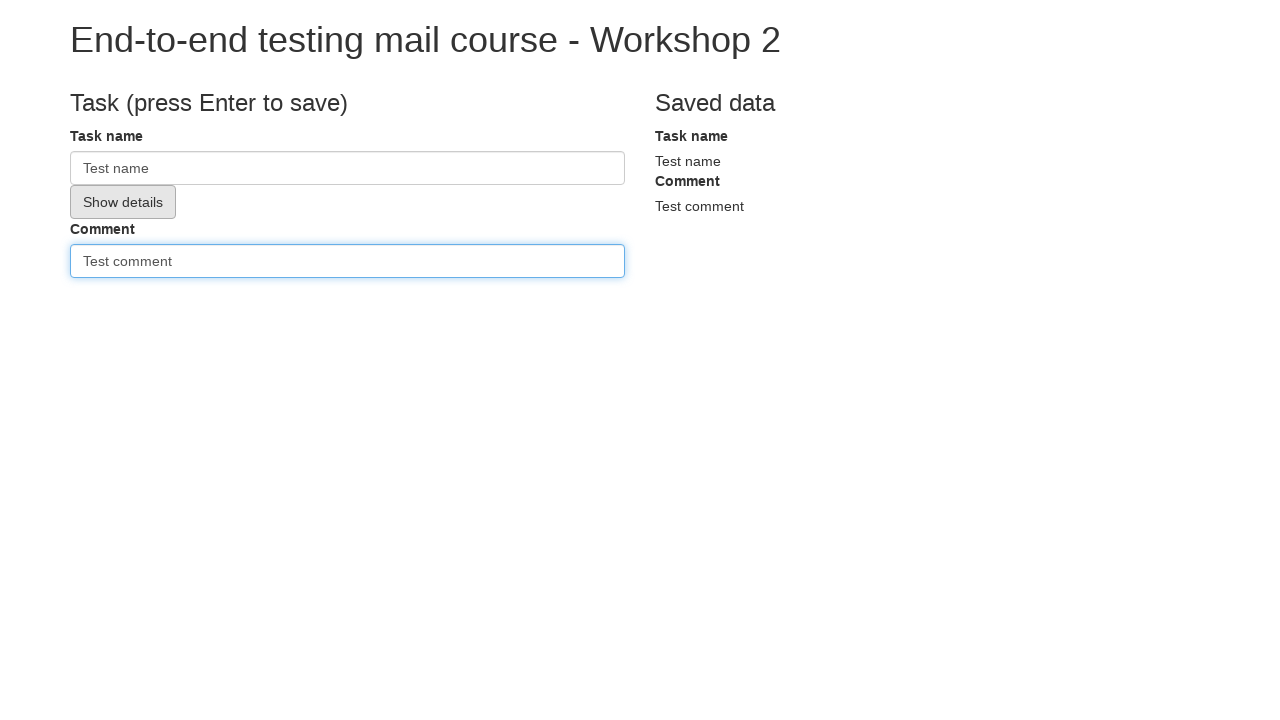